Navigates to OrangeHRM demo page and verifies the page title contains "OrangeHRM"

Starting URL: https://opensource-demo.orangehrmlive.com/

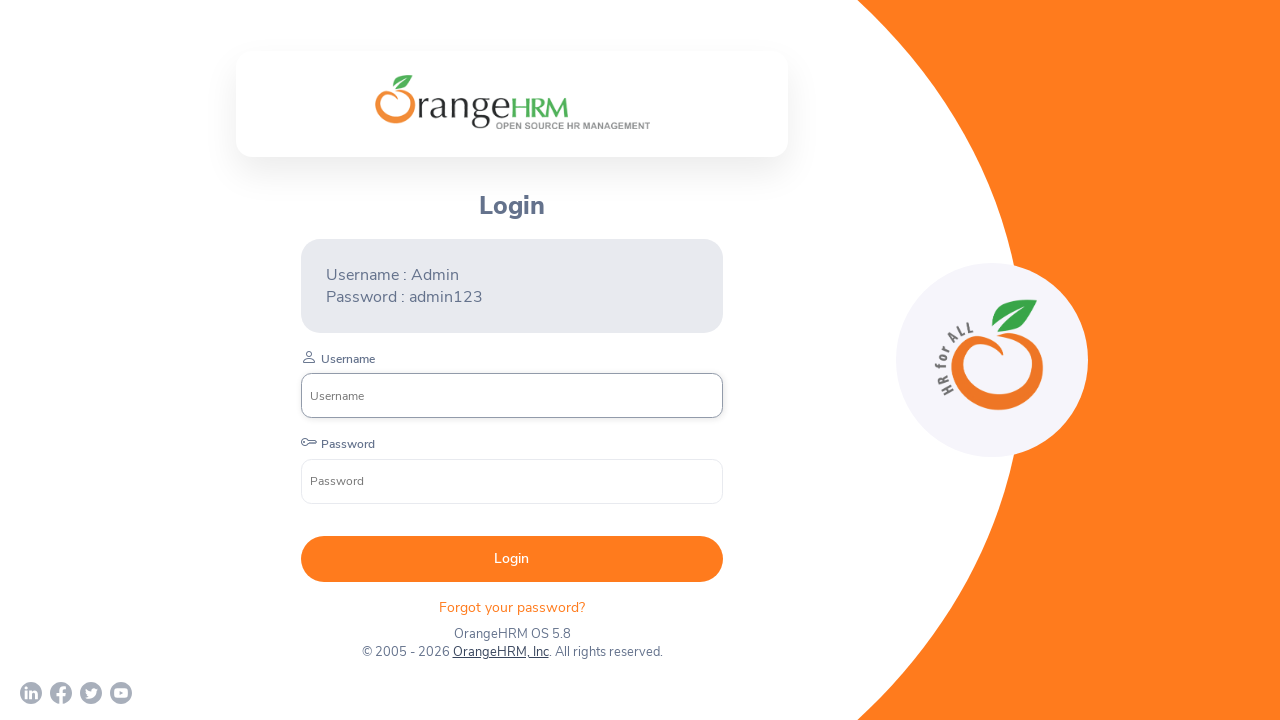

Navigated to OrangeHRM demo page
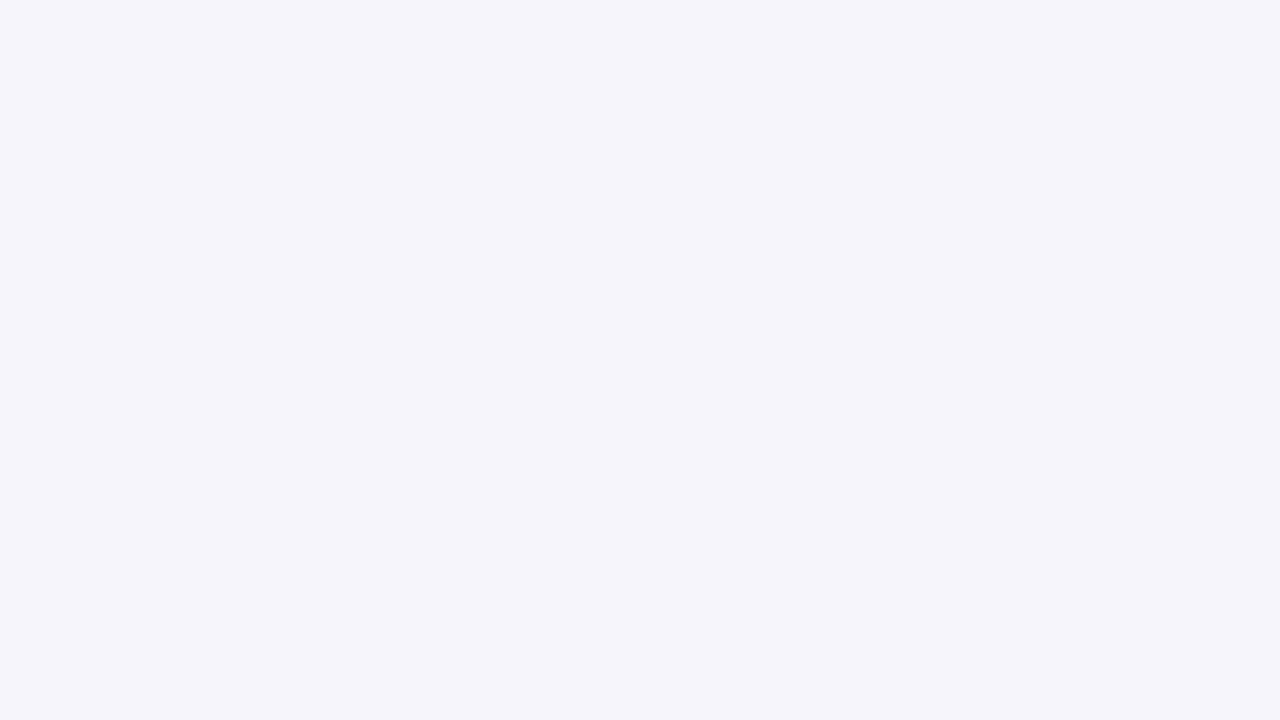

Page loaded (domcontentloaded state reached)
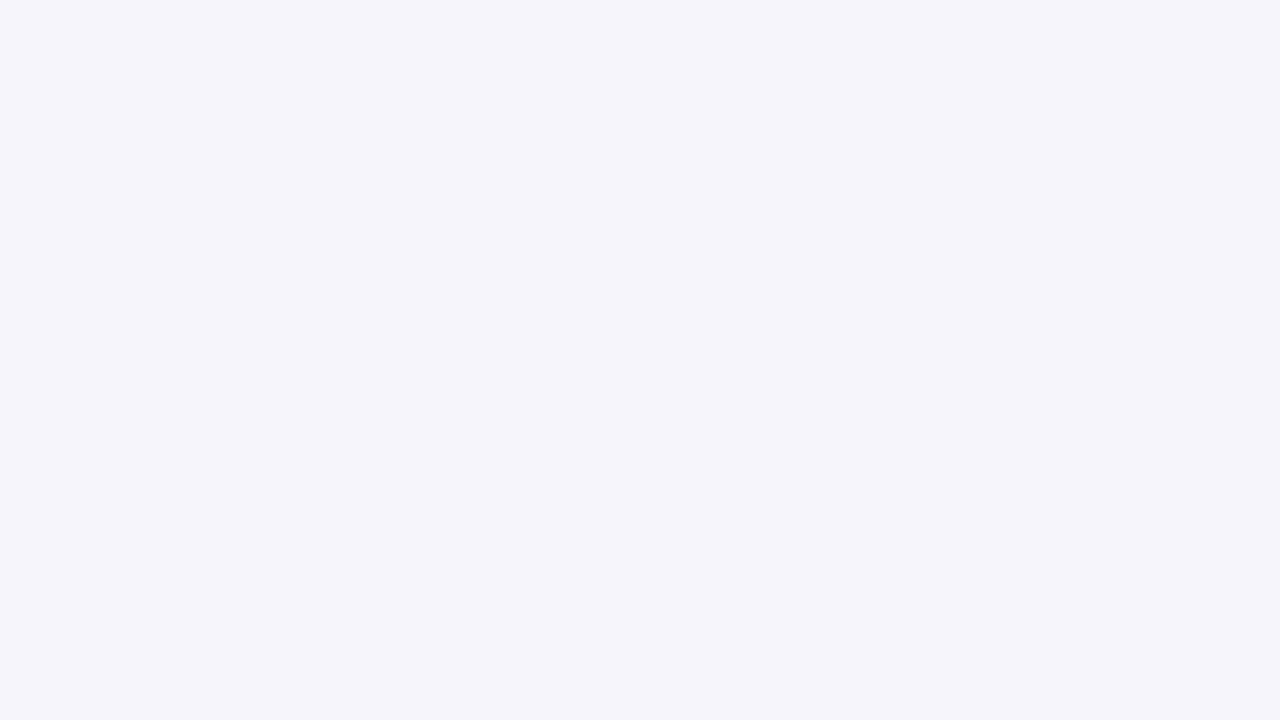

Retrieved page title: 'OrangeHRM'
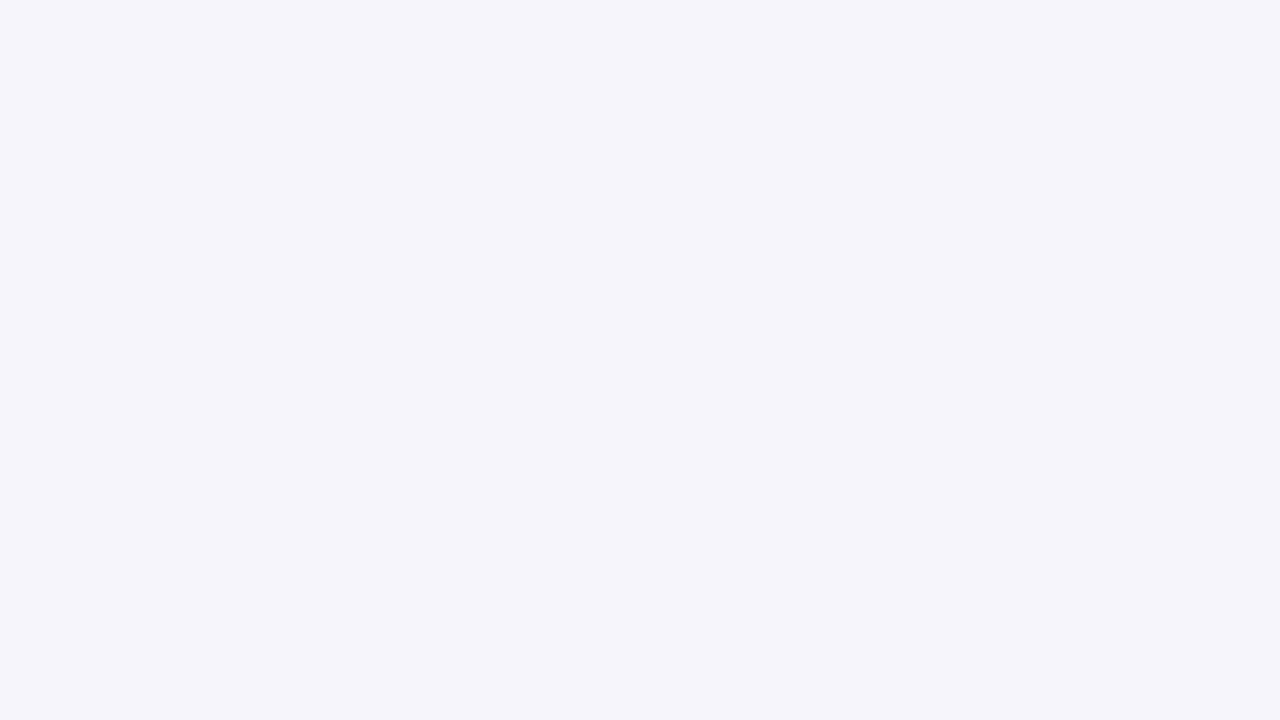

Verified page title contains 'OrangeHRM' - assertion passed
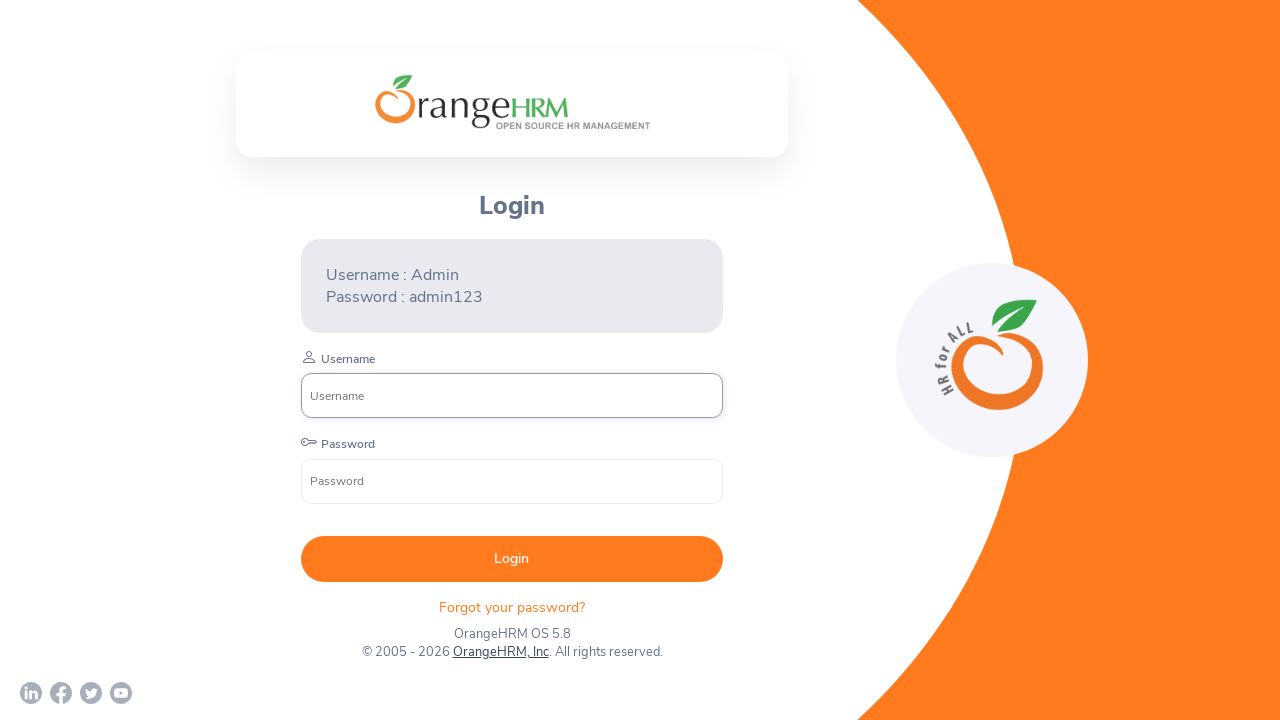

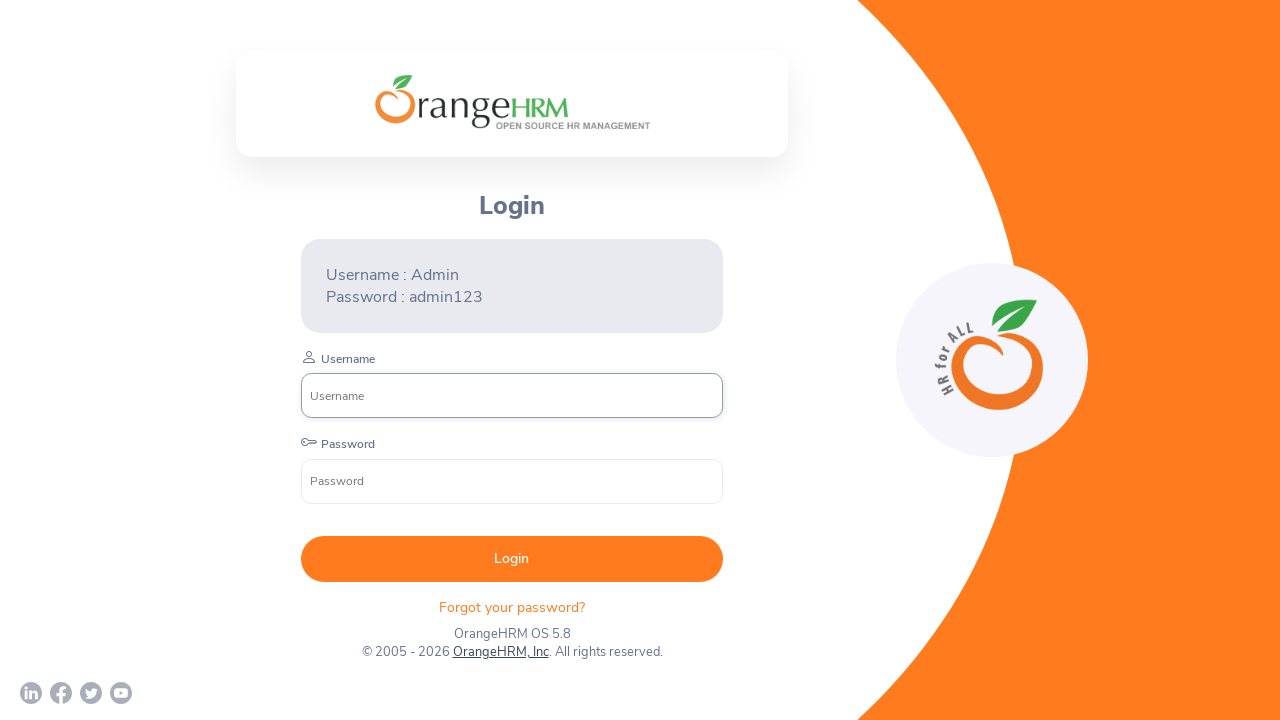